Tests that the authors page does not display 404 error or empty content messages

Starting URL: https://egundem.com/yazarlar

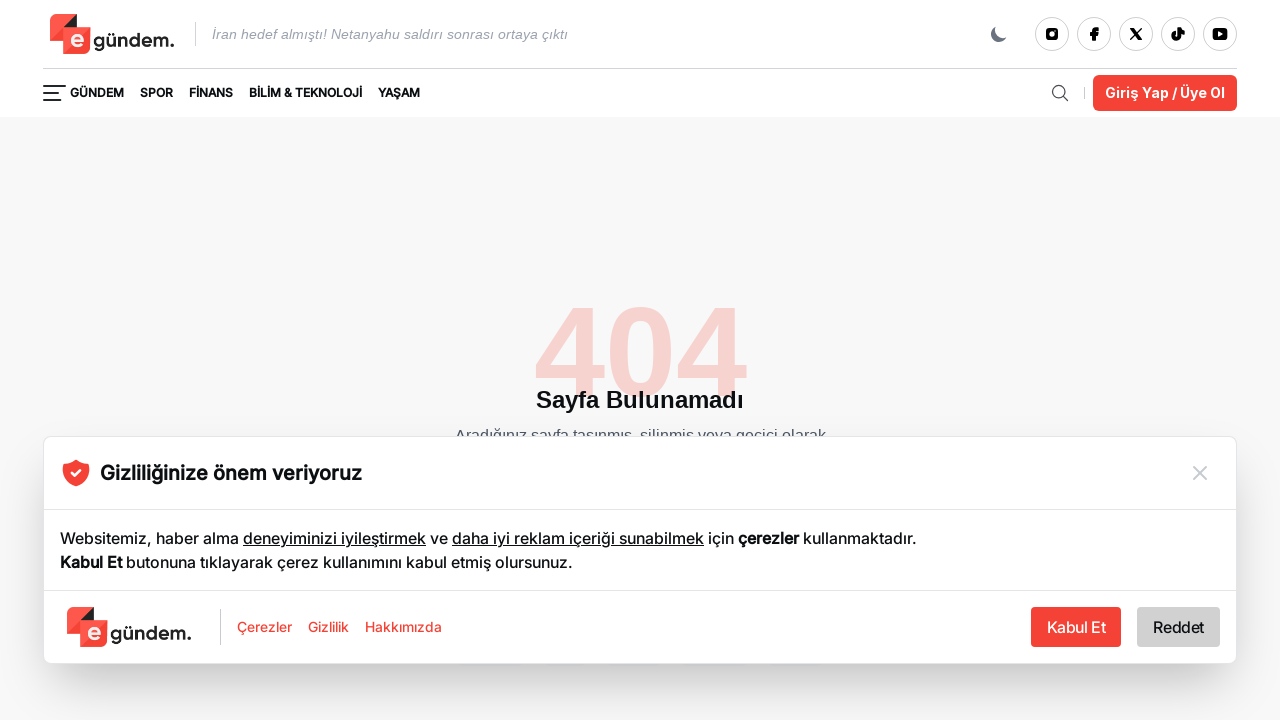

Waited for page to load with domcontentloaded state
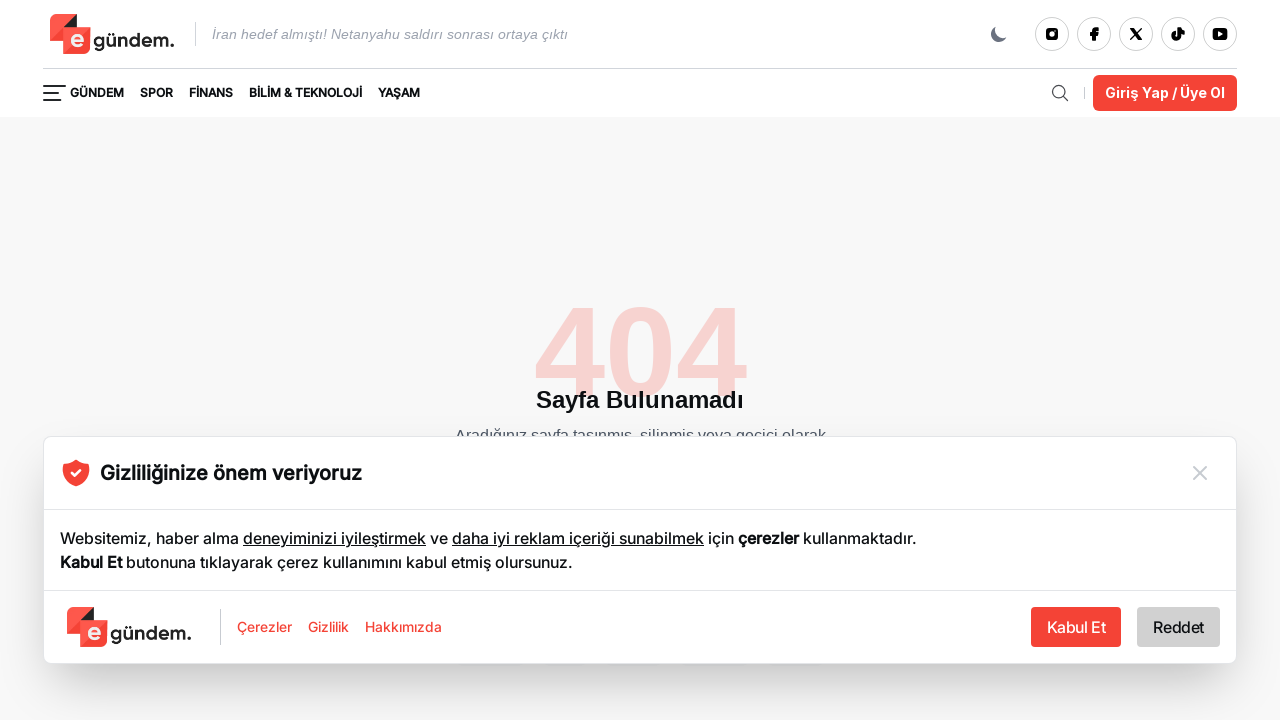

Checked for 404 error text on authors page
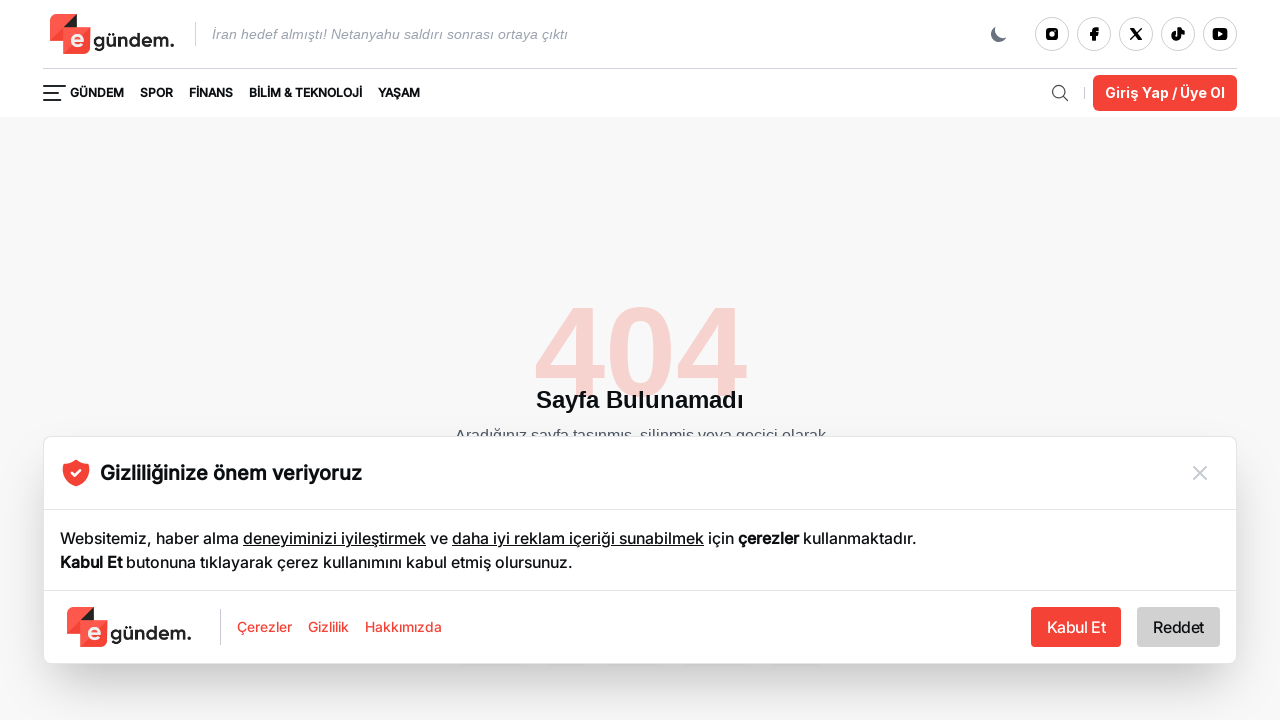

Checked for empty content message on authors page
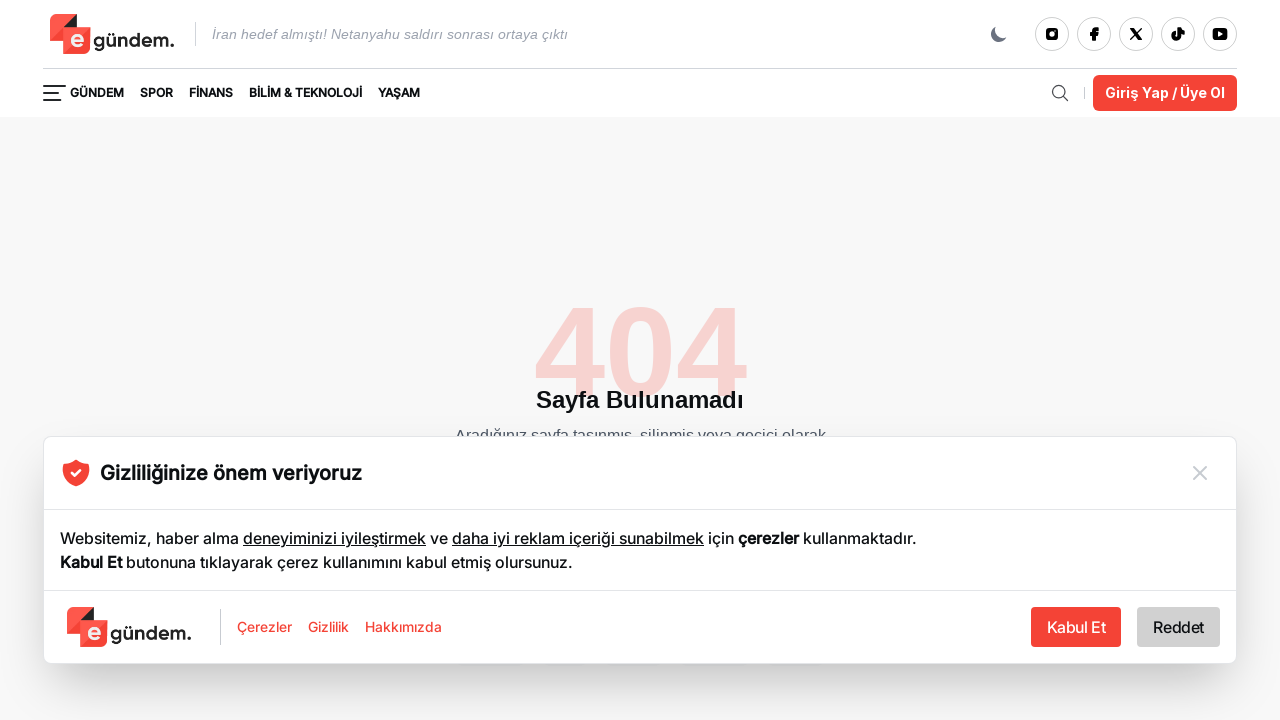

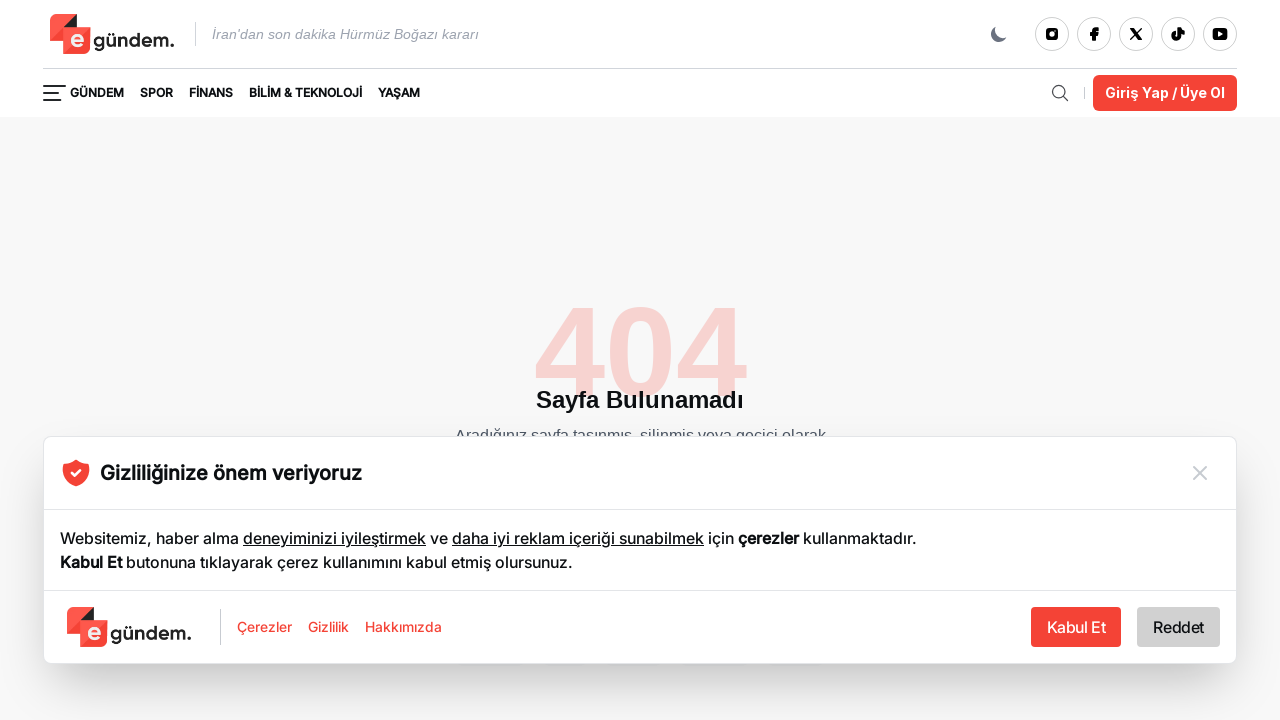